Tests Dynamic Controls page by removing and adding back a checkbox element

Starting URL: https://the-internet.herokuapp.com

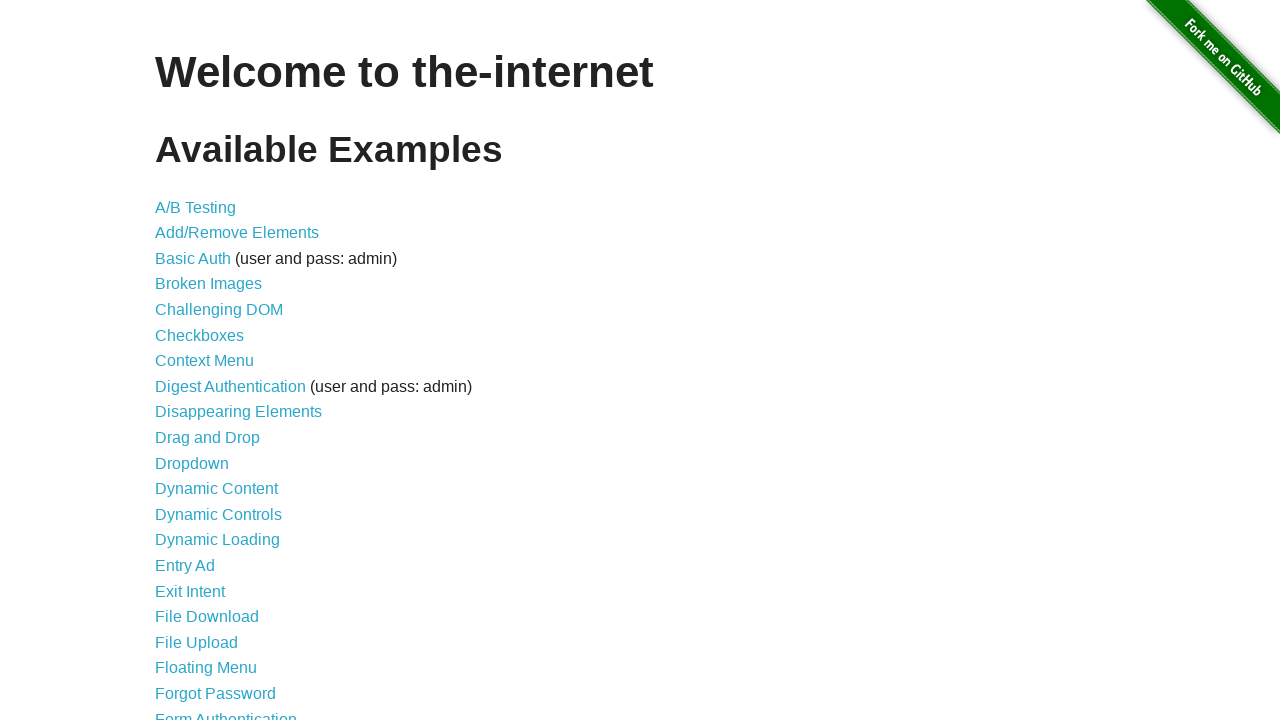

Clicked on Dynamic Controls link at (218, 514) on text=Dynamic Controls
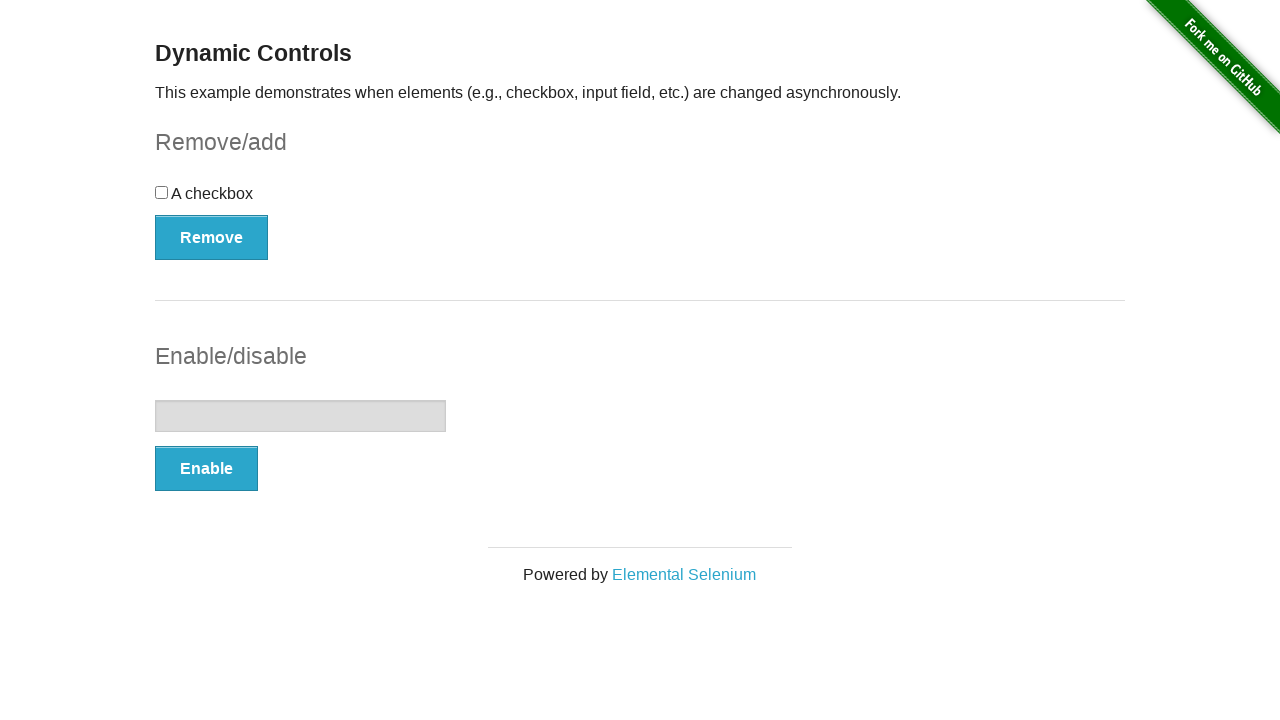

Navigated to Dynamic Controls page
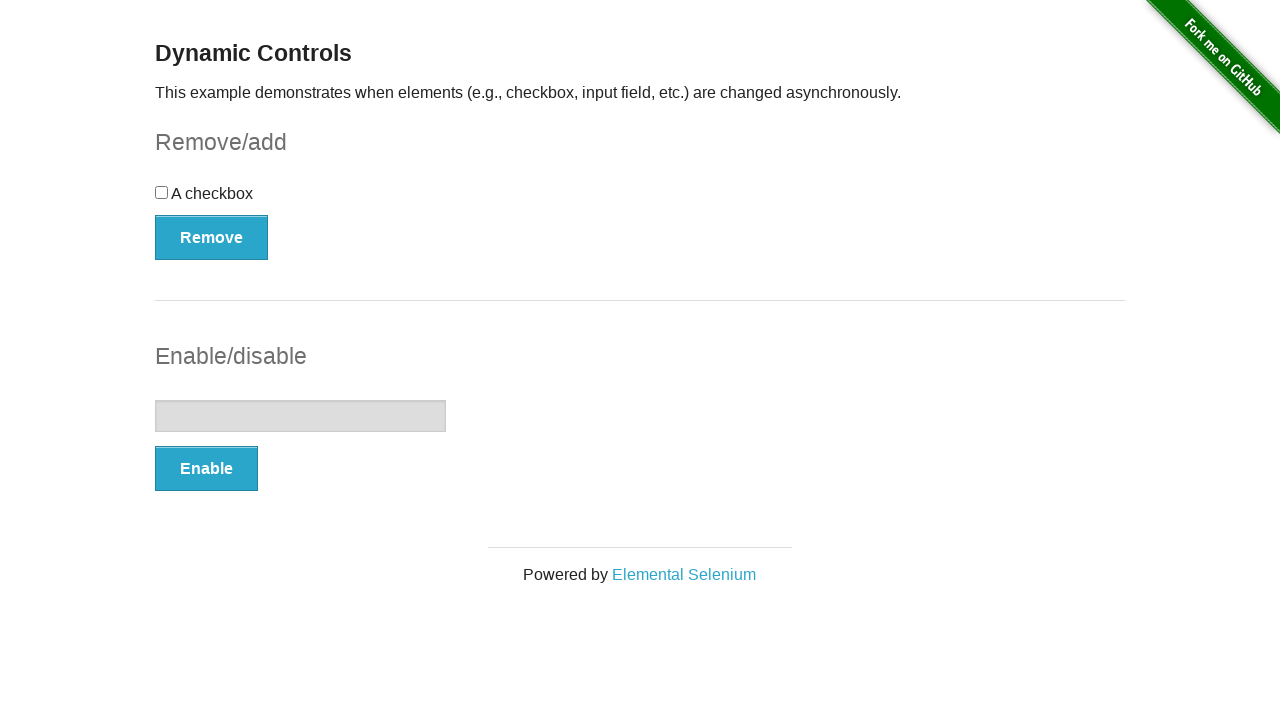

Remove button appeared on page
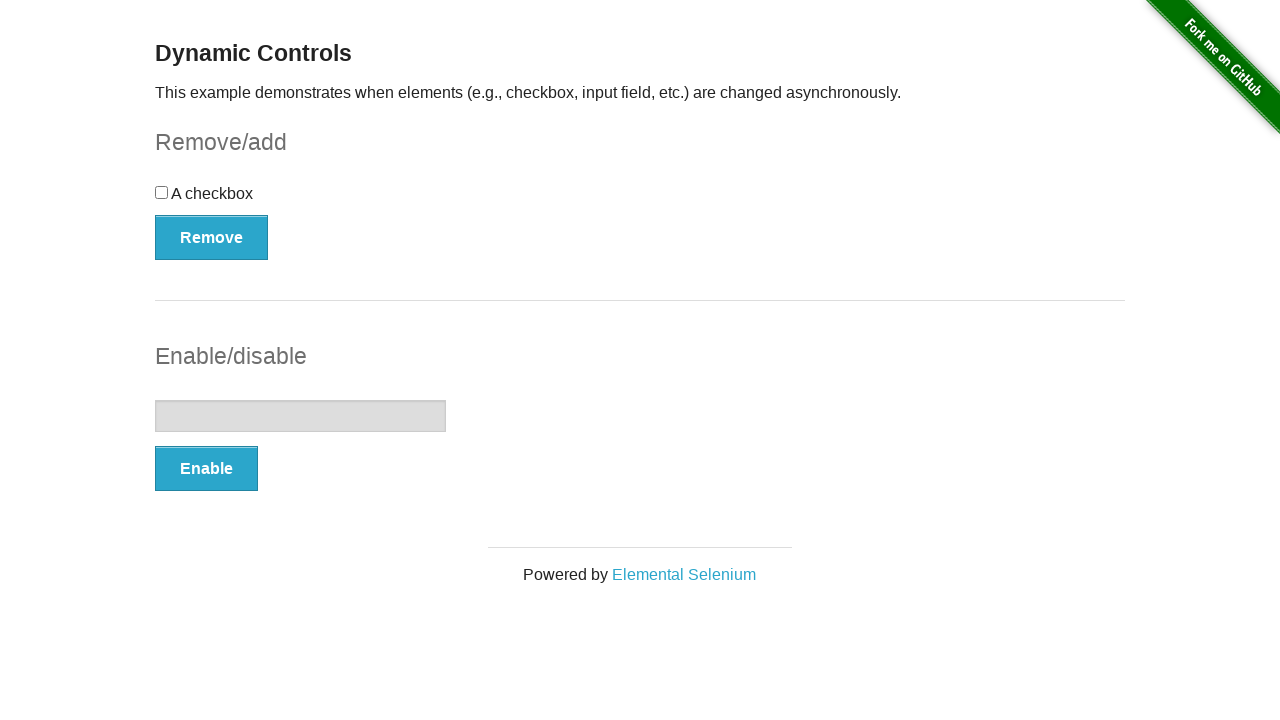

Clicked Remove button to remove checkbox at (212, 237) on xpath=//button[contains(.,'Remove')]
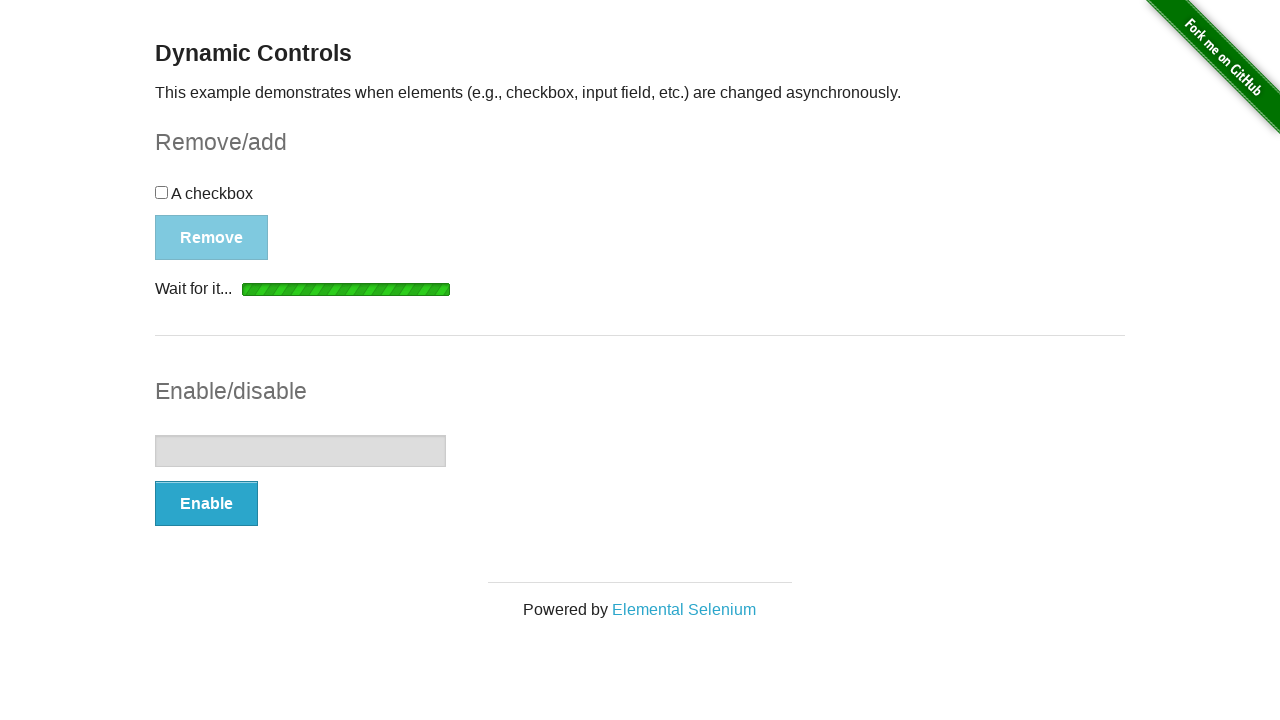

Checkbox removed - 'It's gone!' message displayed
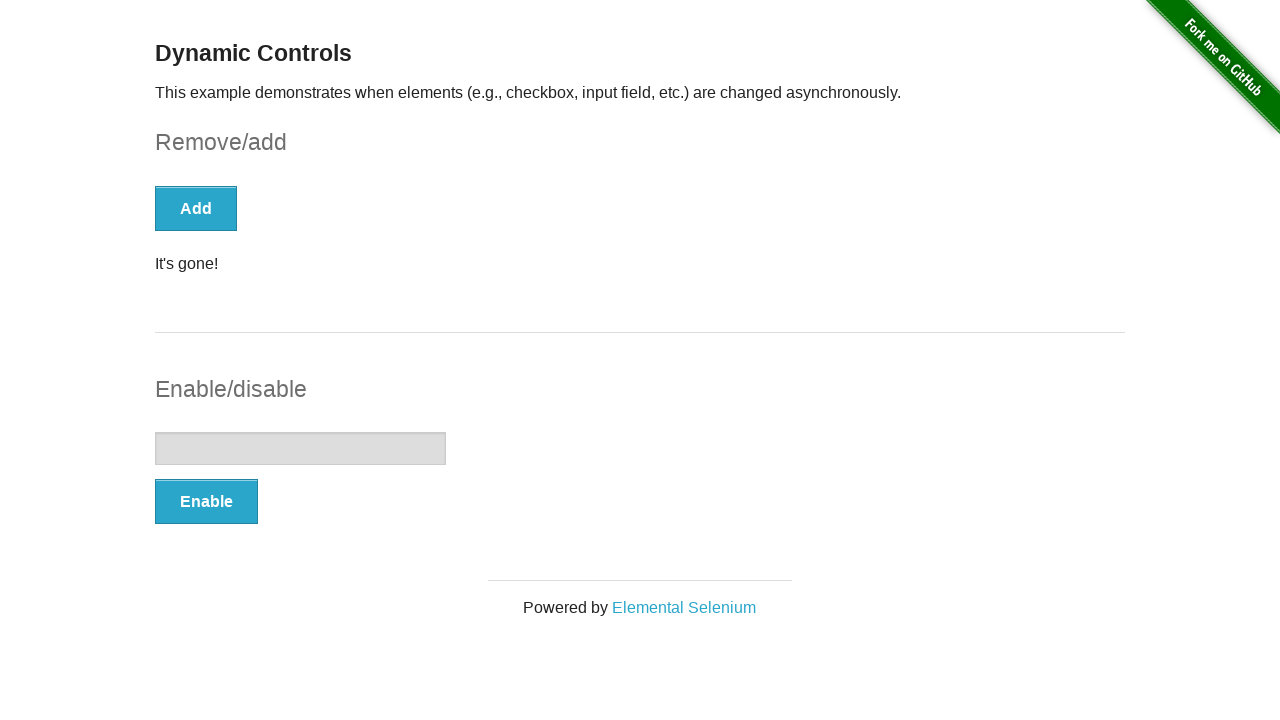

Add button appeared on page
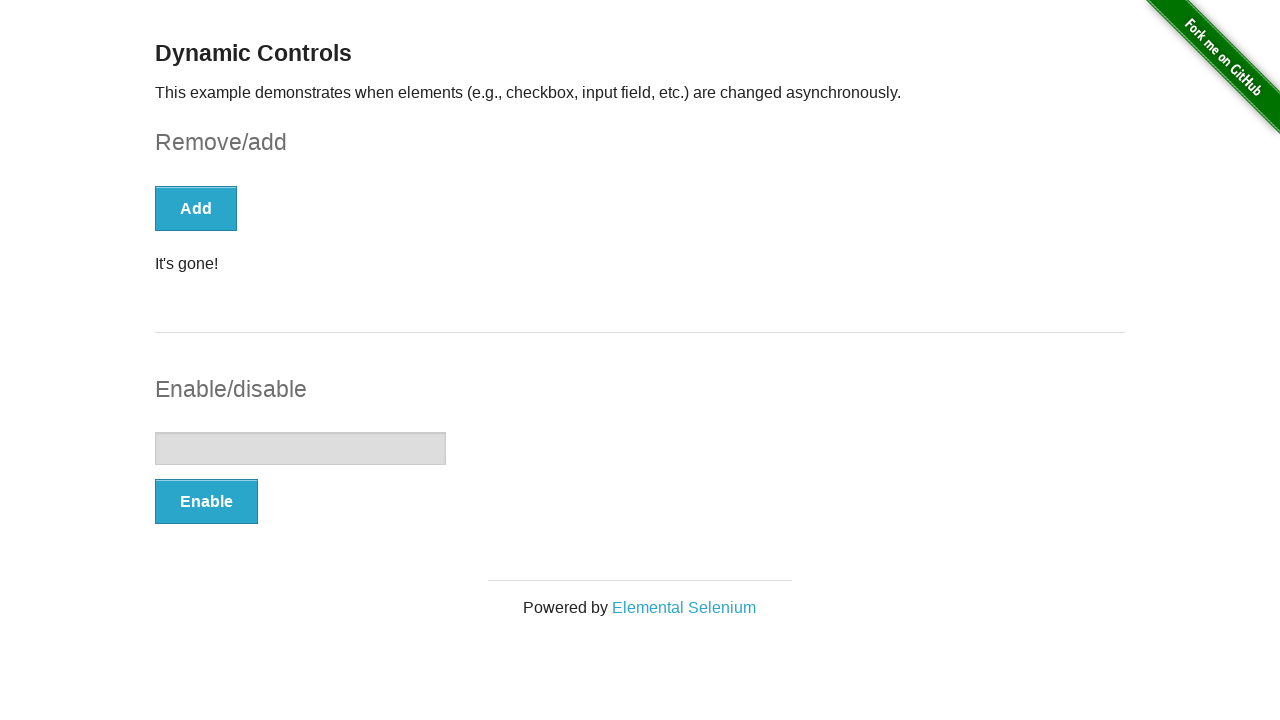

Clicked Add button to restore checkbox at (196, 208) on xpath=//button[contains(.,'Add')]
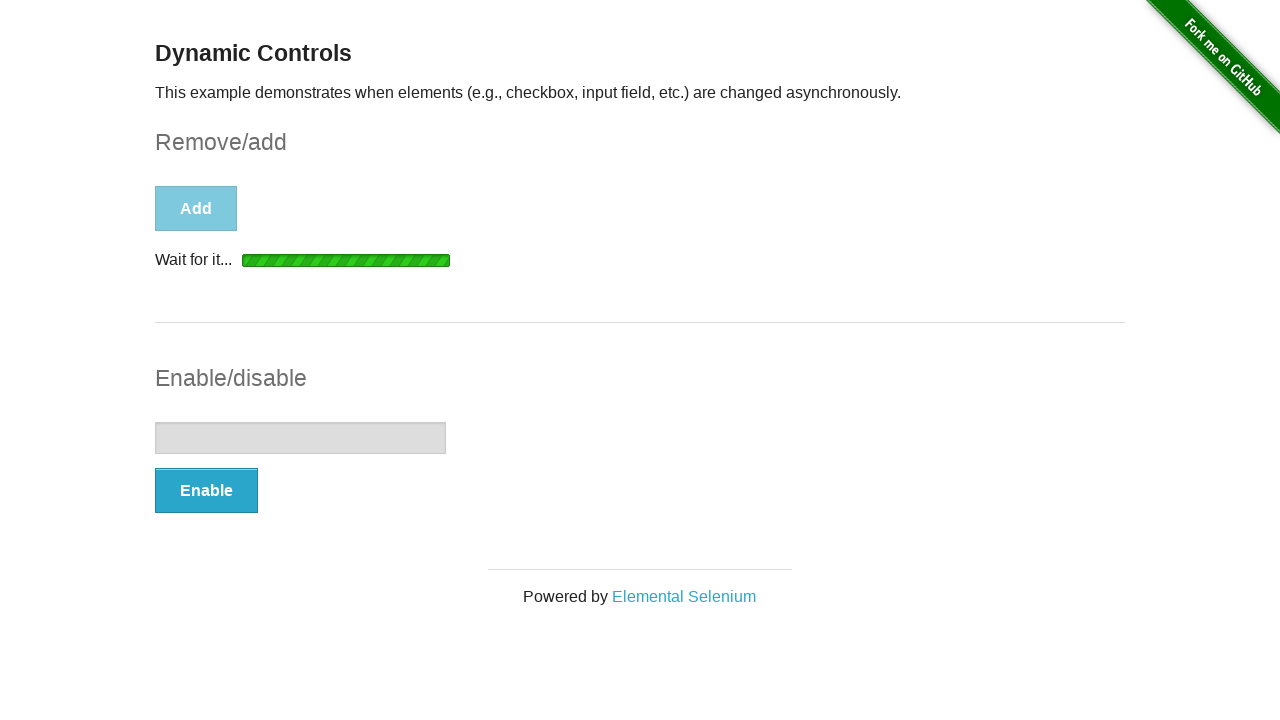

Checkbox restored - 'It's back!' message displayed
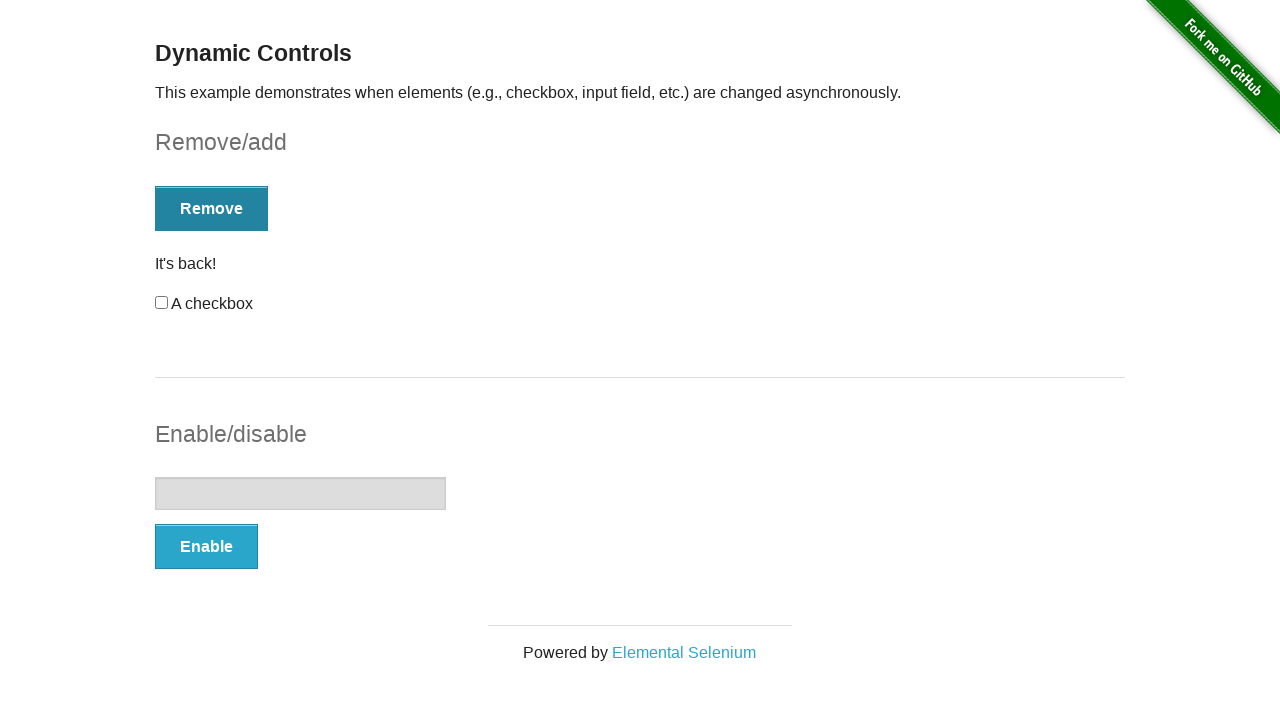

Checkbox element is now visible on page
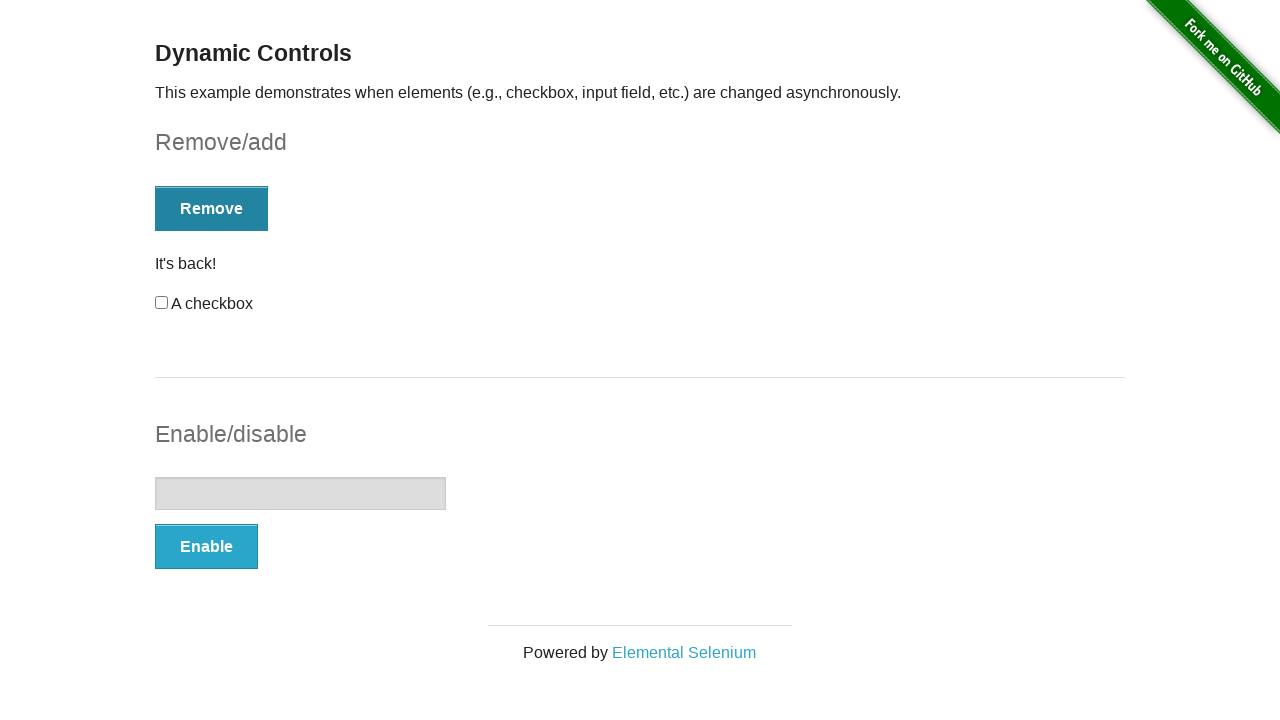

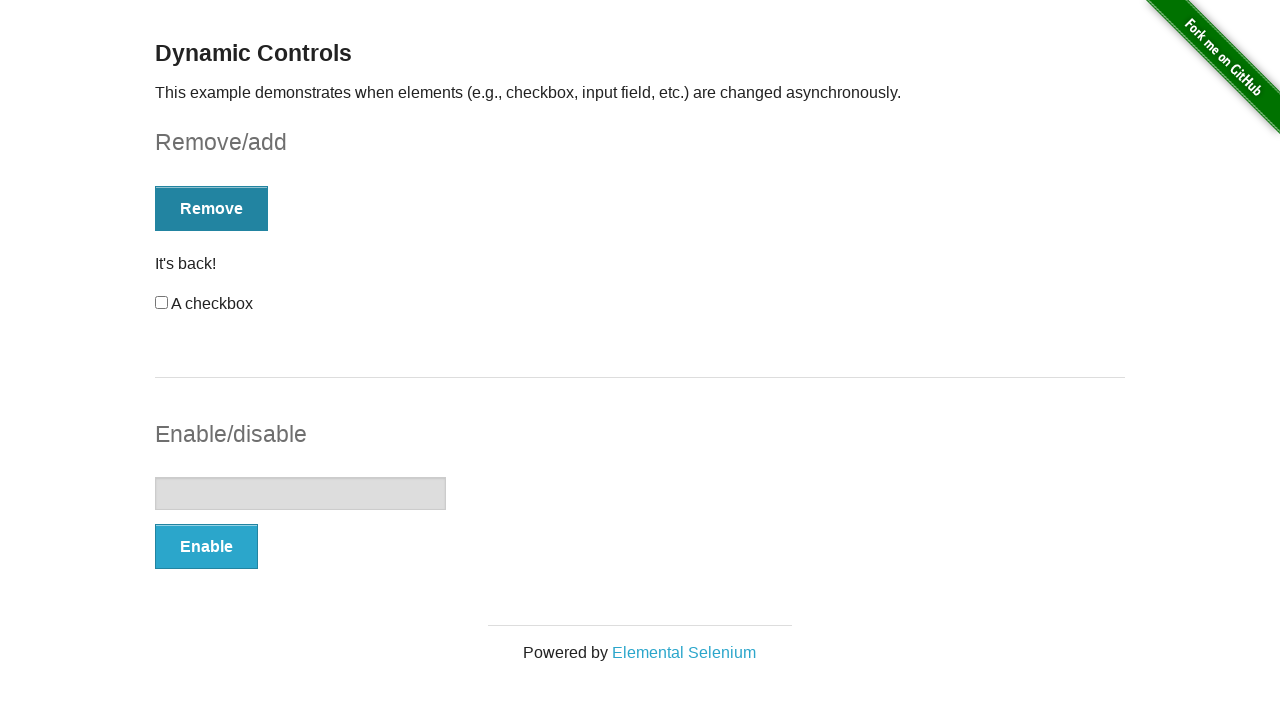